Tests scrolling elements into view in horizontal, vertical, and both directions

Starting URL: https://example.cypress.io/commands/actions

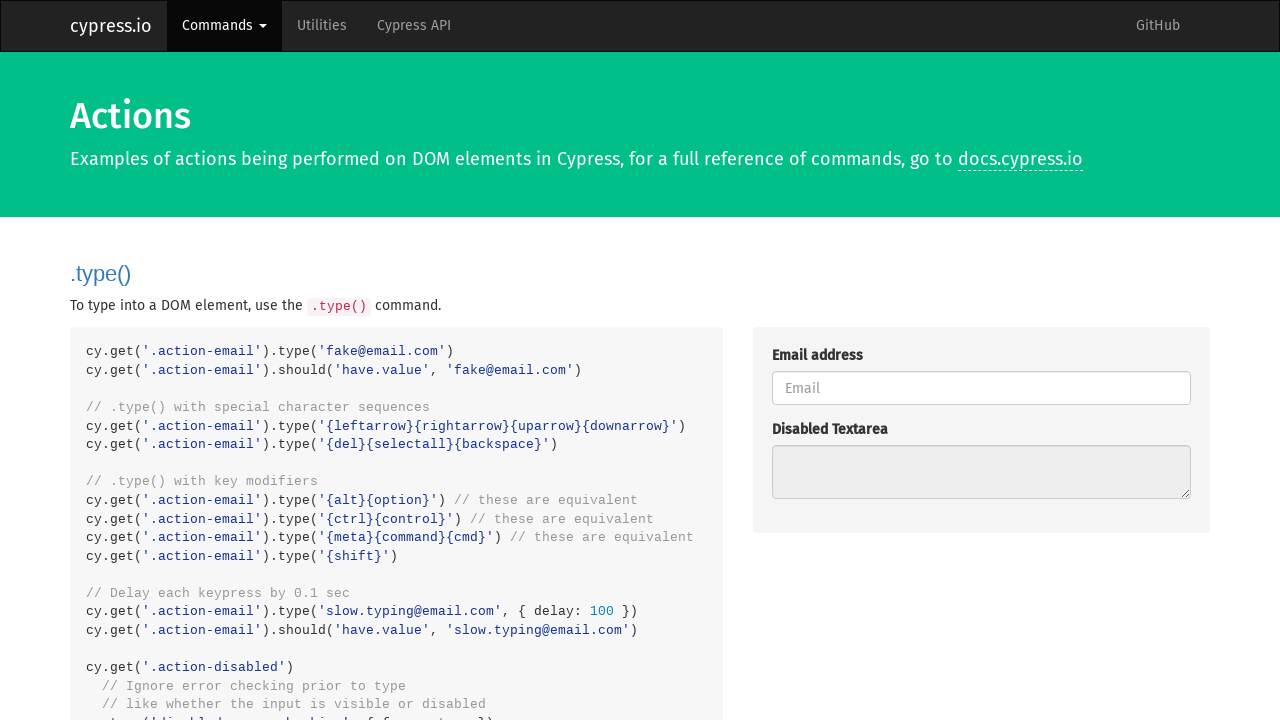

Scrolled horizontal button into view
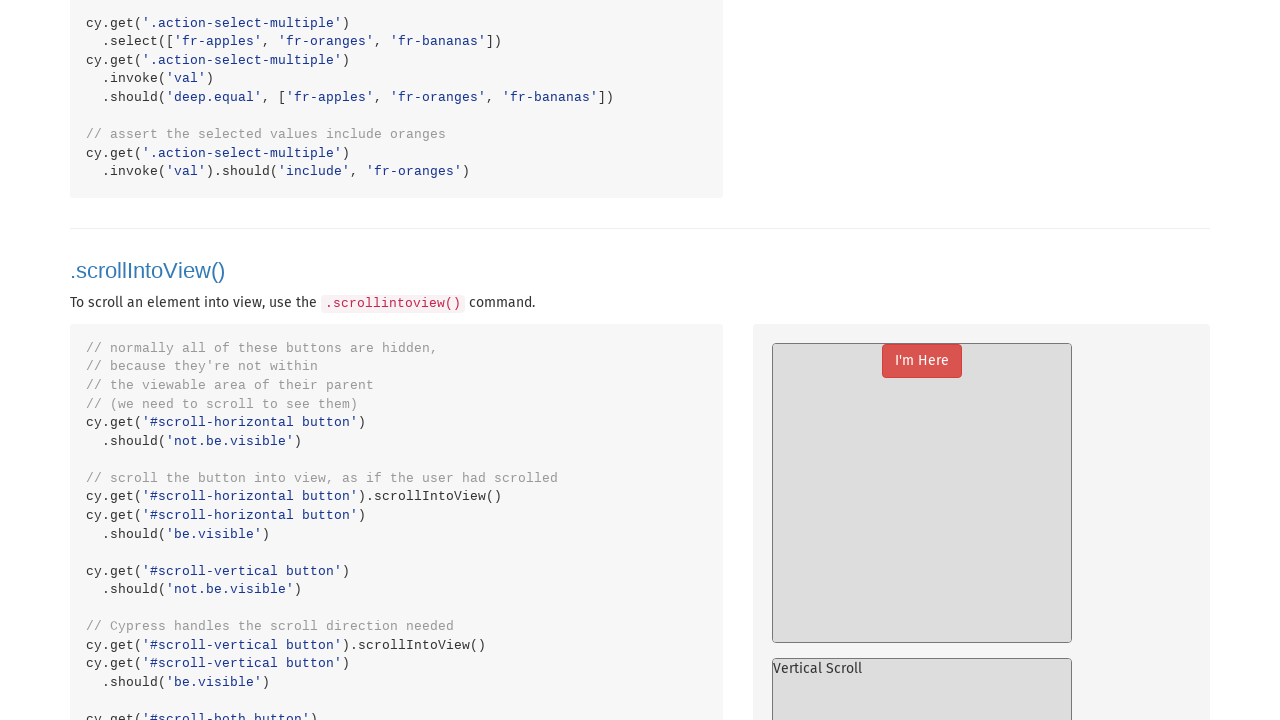

Scrolled vertical button into view
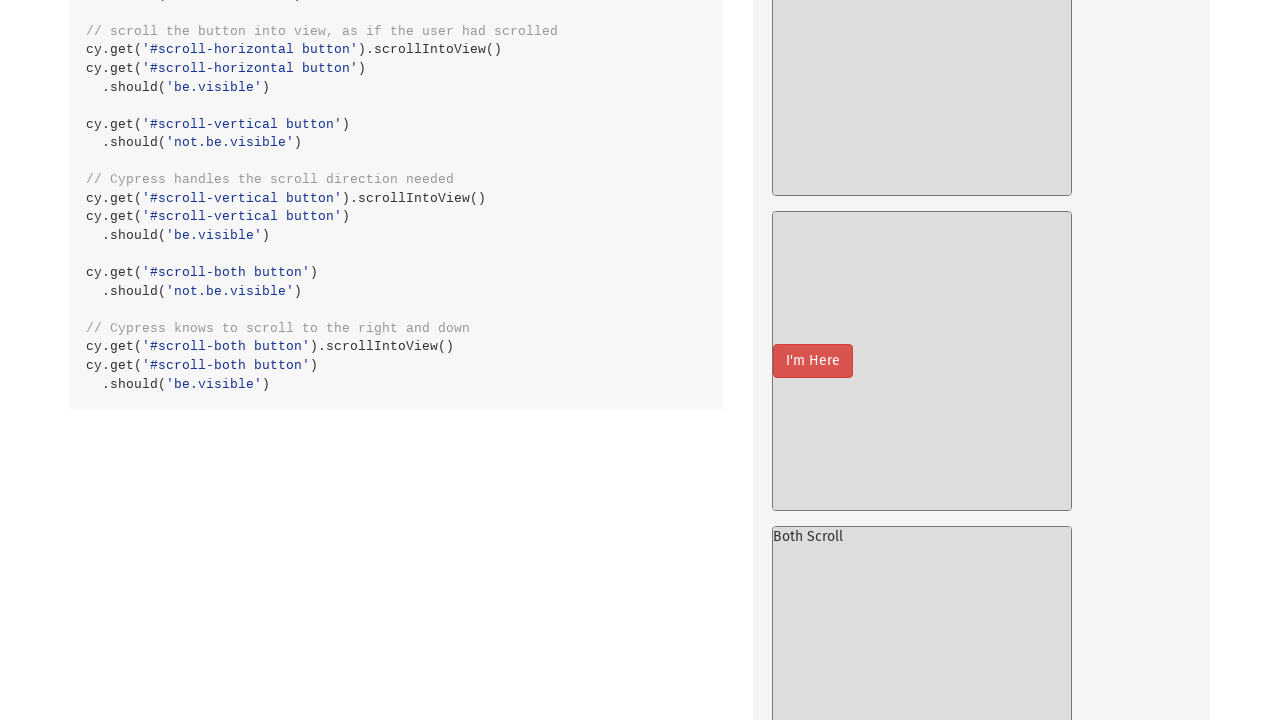

Scrolled button into view in both horizontal and vertical directions
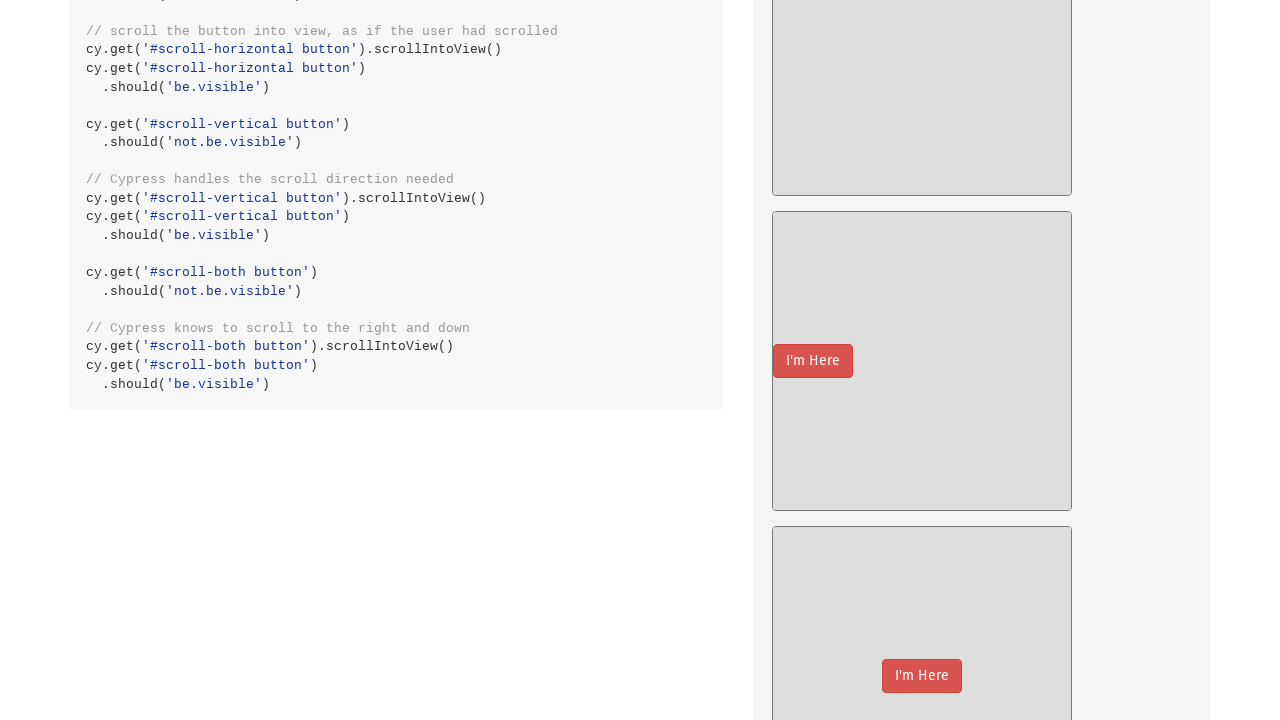

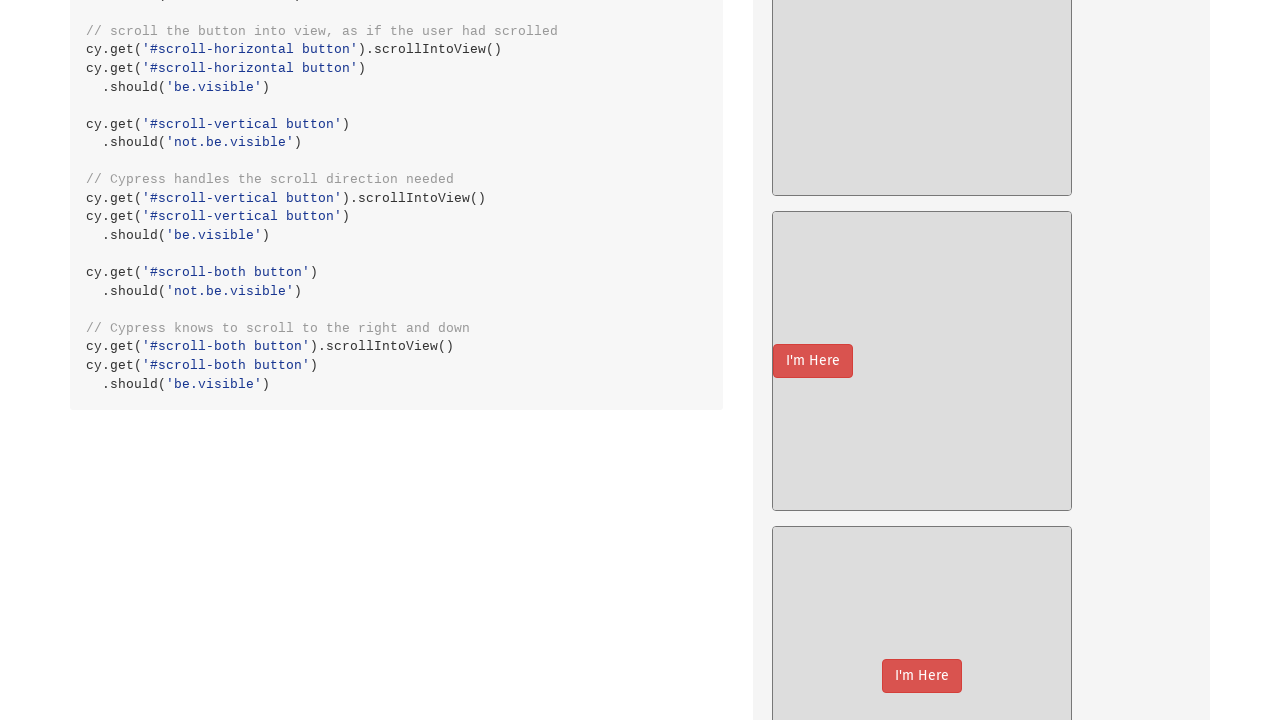